Tests a web form by filling in various fields including text inputs, radio buttons, and checkboxes, then submitting the form

Starting URL: https://formy-project.herokuapp.com/form

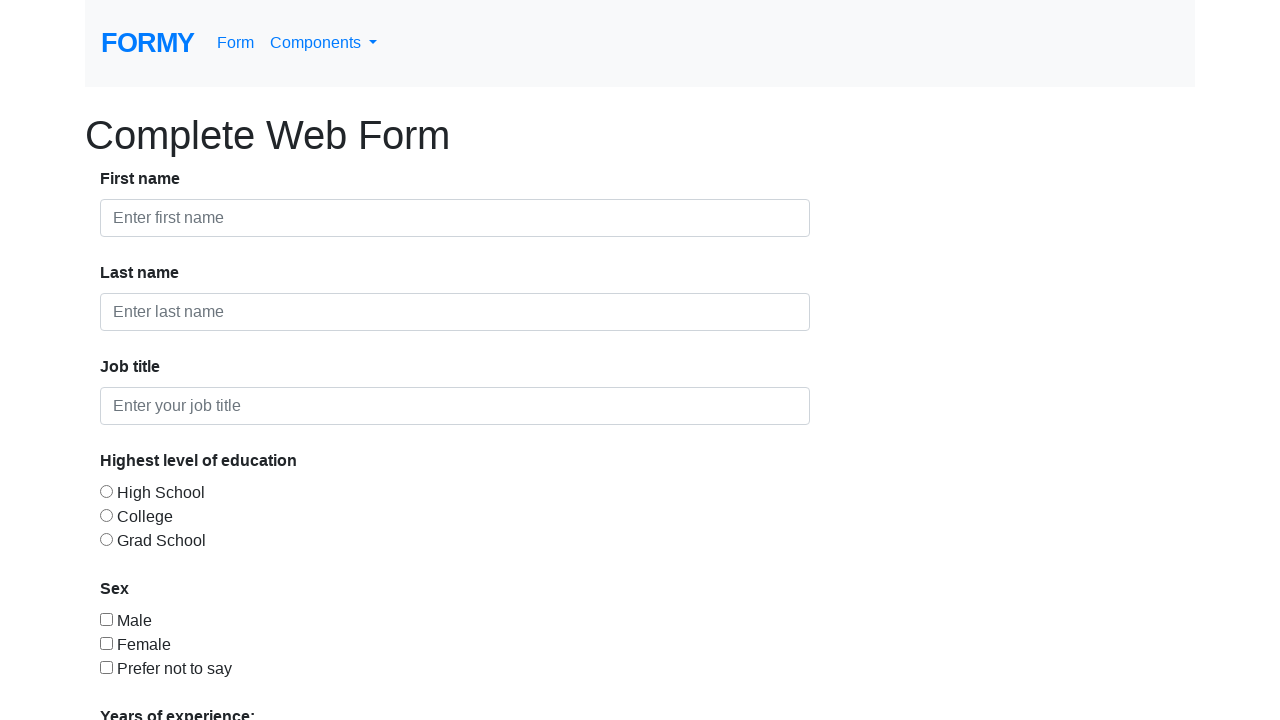

Filled first name field with 'Tiberiu' on #first-name
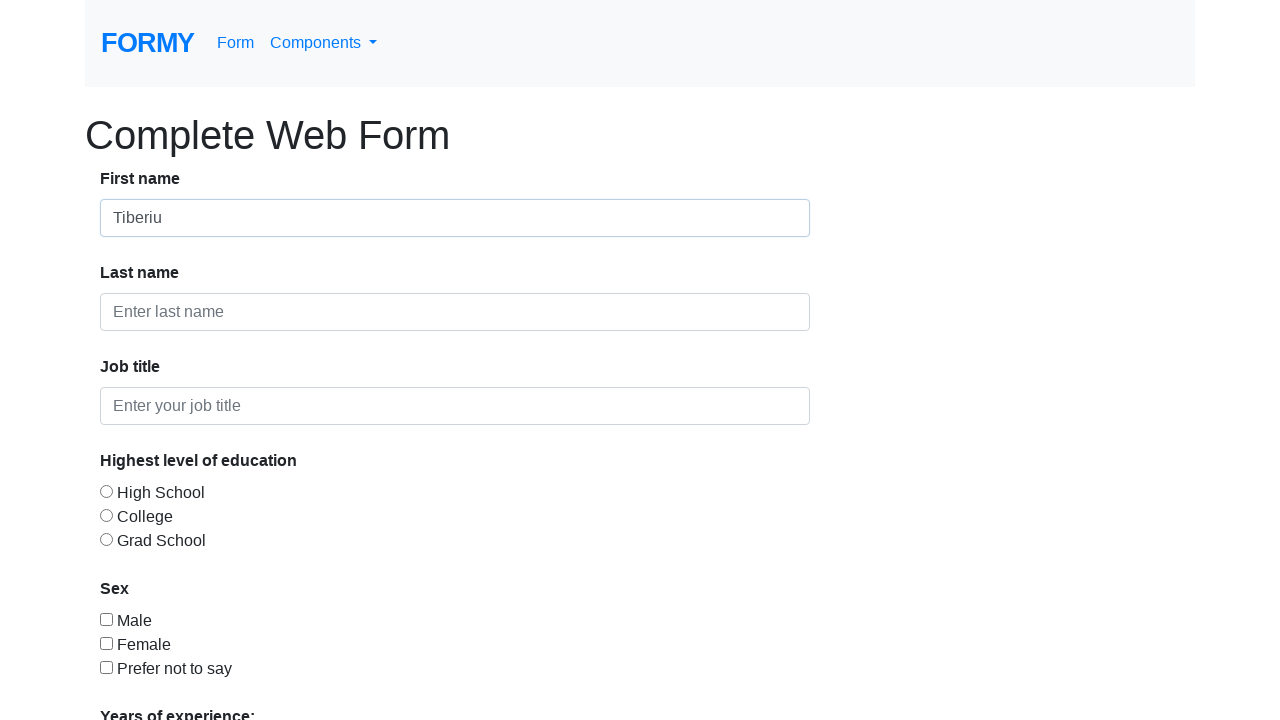

Located all form-control elements
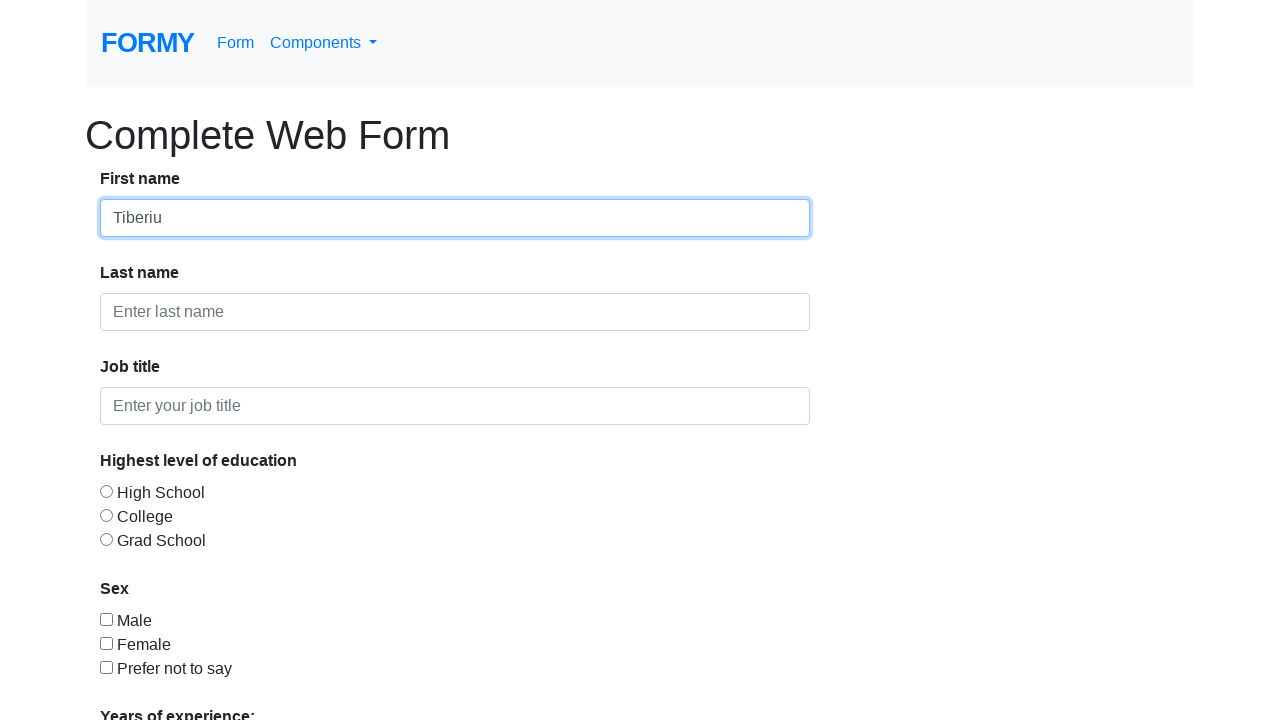

Filled last name field with 'Serban' on .form-control >> nth=1
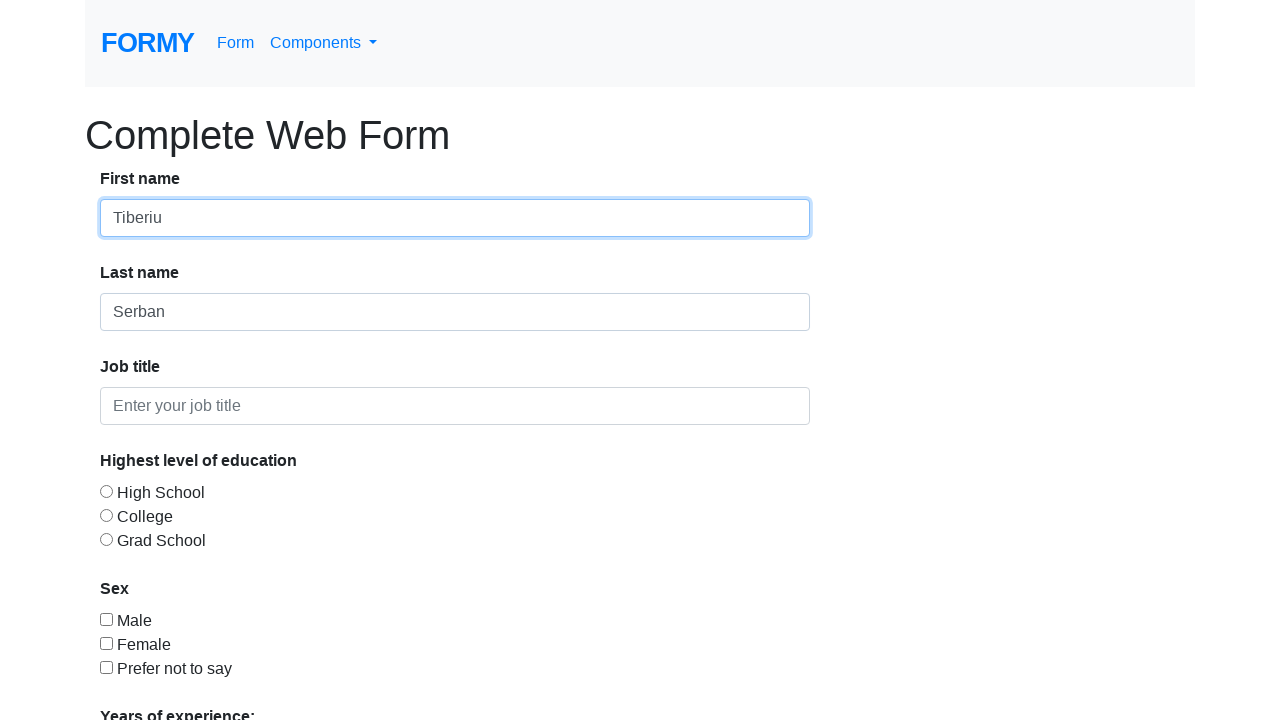

Filled job title field with 'Engineer' on input#job-title
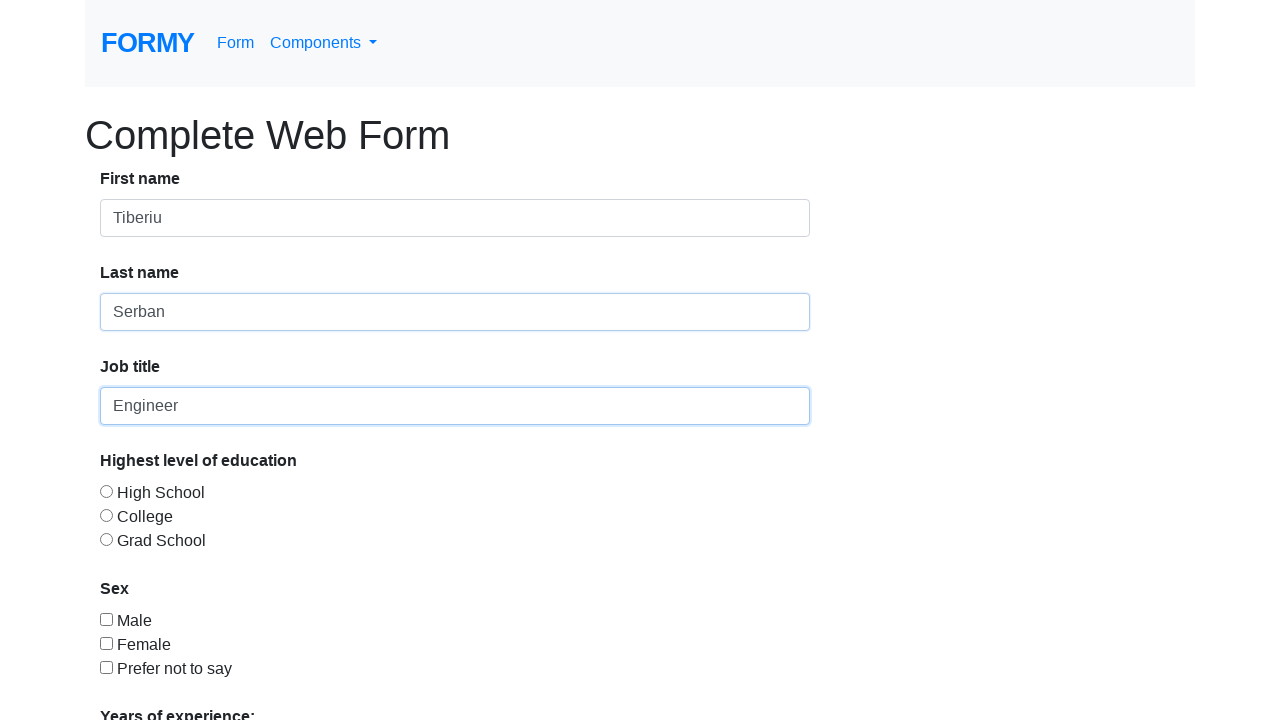

Selected education level radio button at (106, 491) on xpath=//input[@id="radio-button-1"]
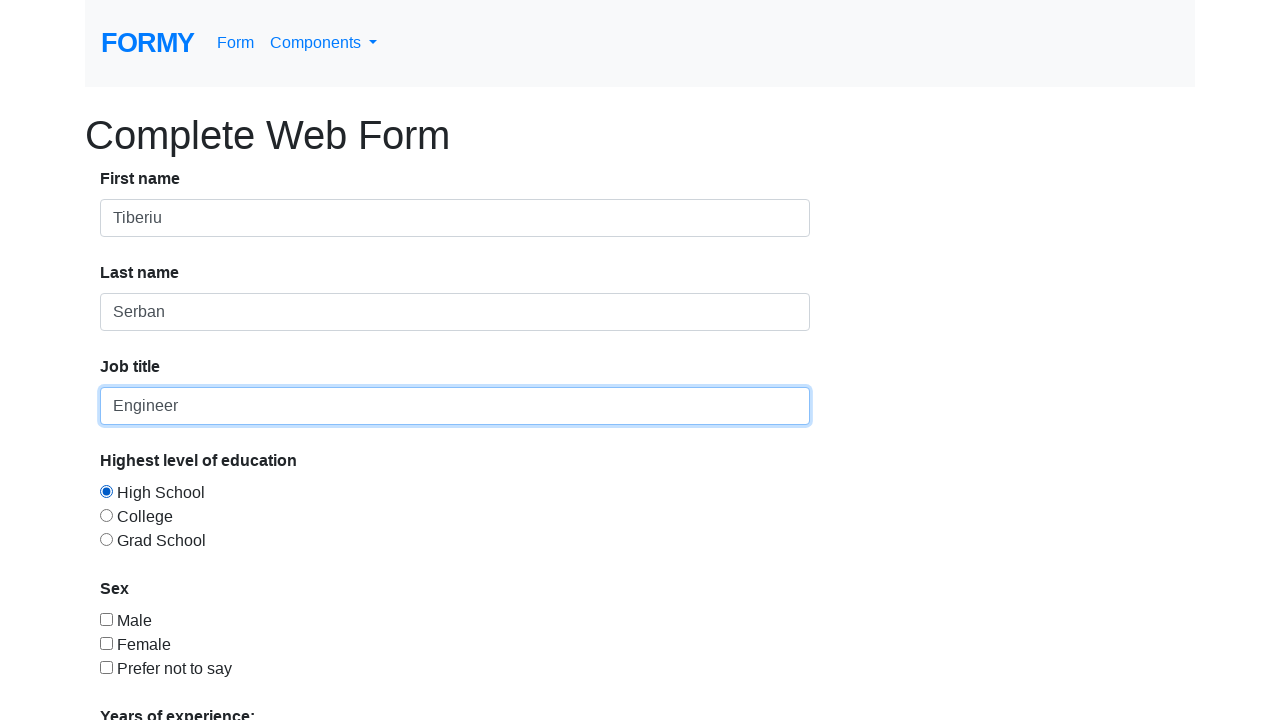

Checked checkbox 1 at (106, 619) on input#checkbox-1
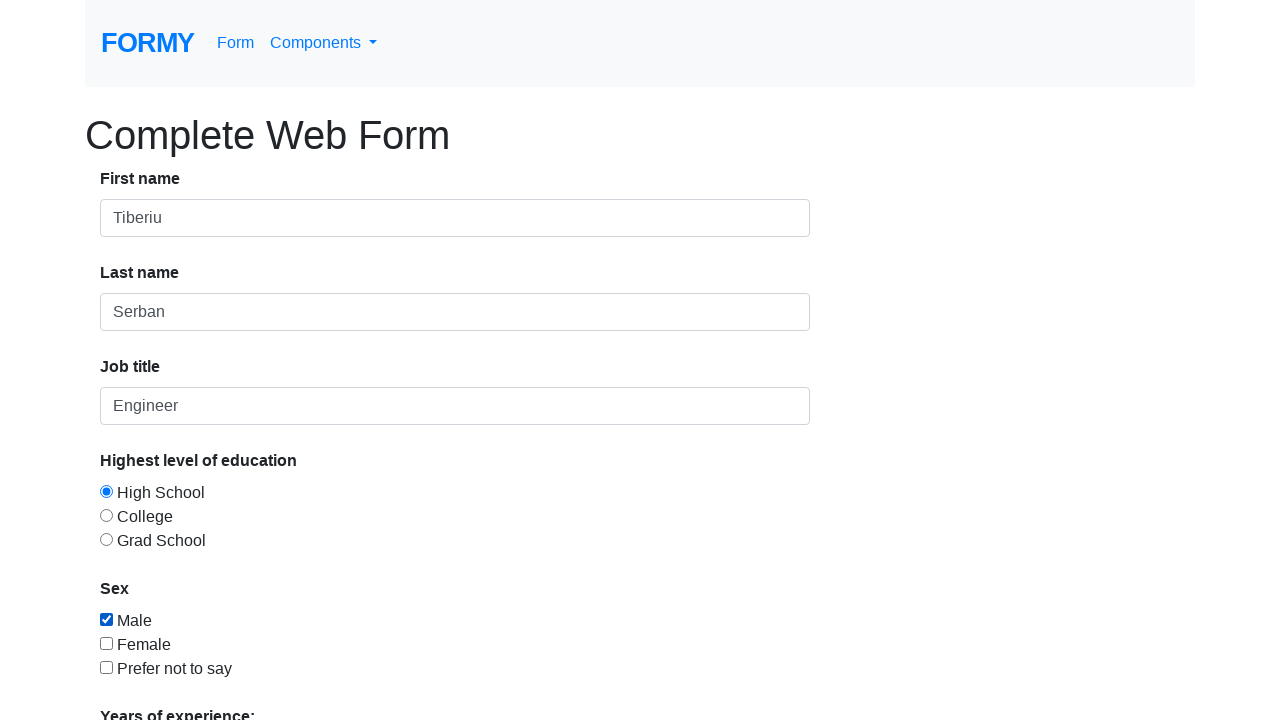

Checked checkbox 2 at (106, 643) on xpath=//input[@id="checkbox-2"]
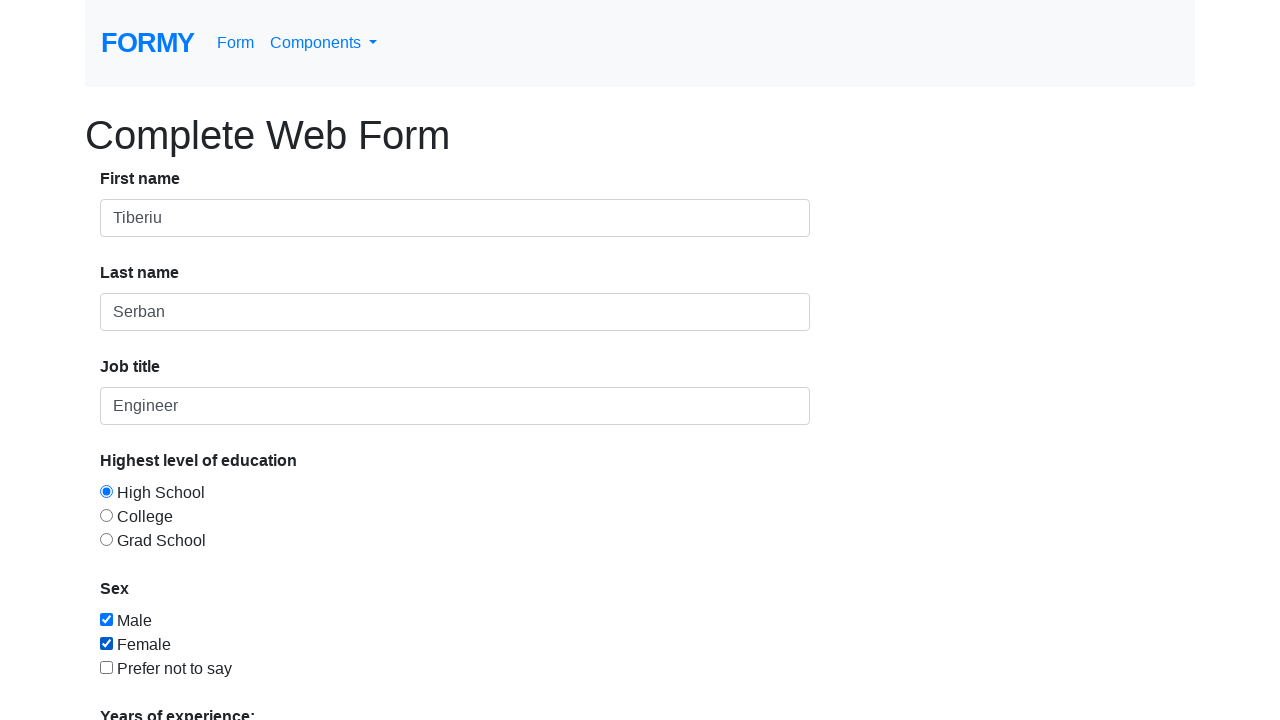

Checked checkbox 3 at (106, 667) on xpath=//input[@id="checkbox-3"]
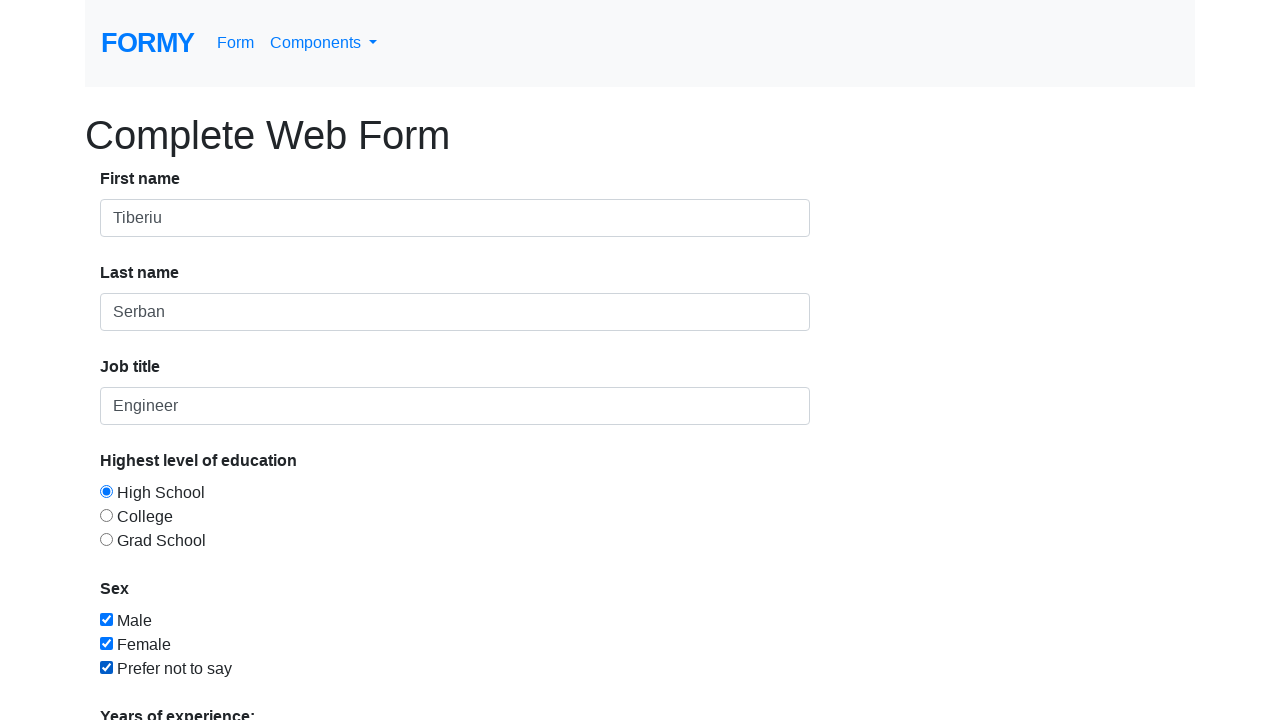

Clicked Submit button to submit the form at (148, 680) on text=Submit
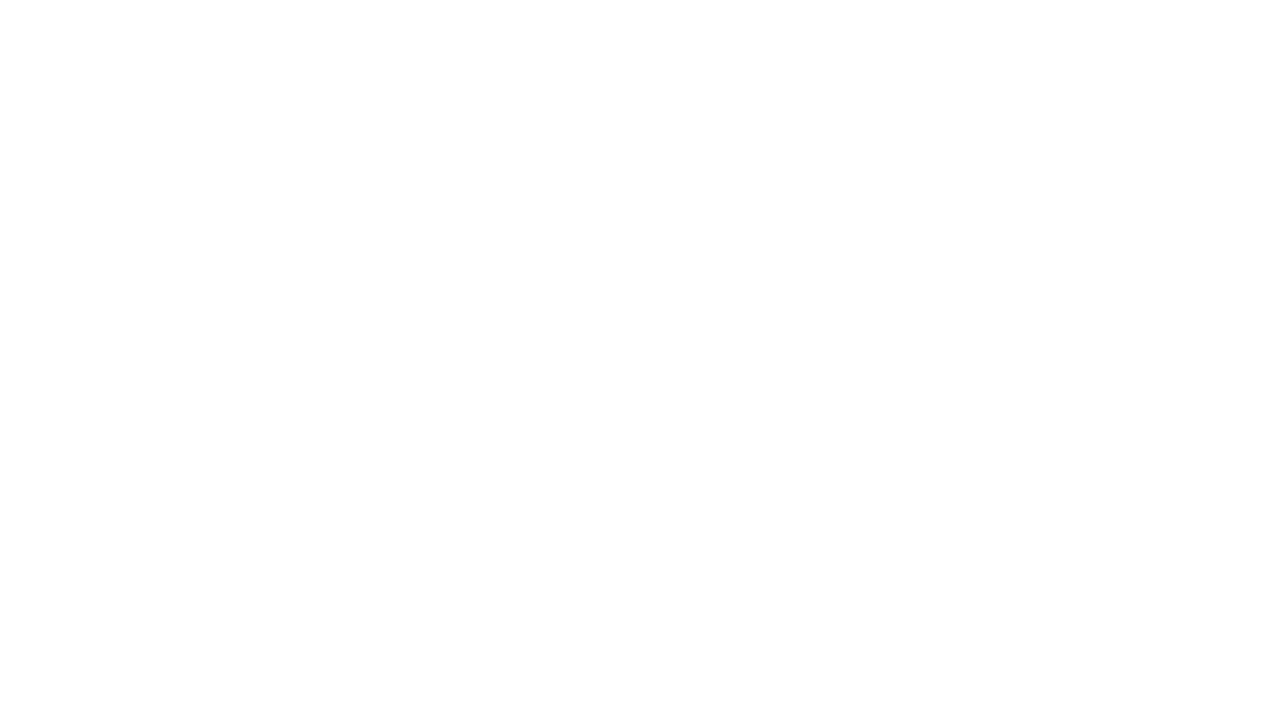

Form submission completed and page stabilized
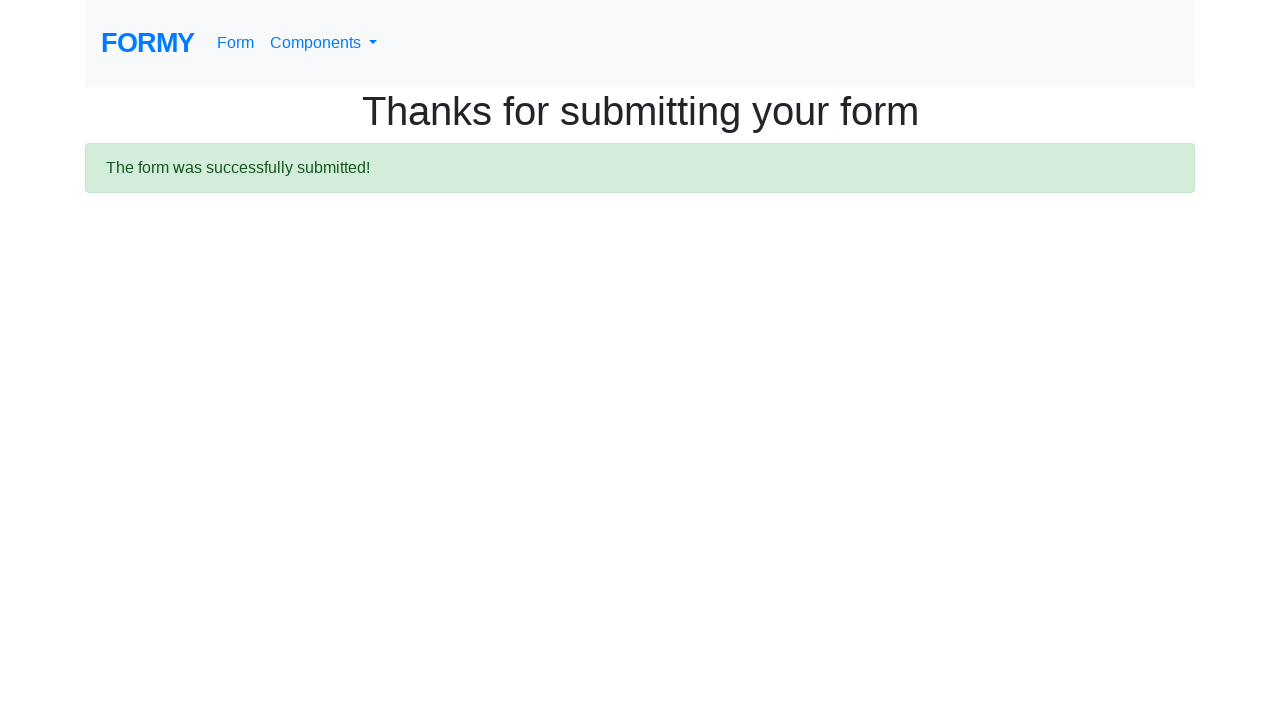

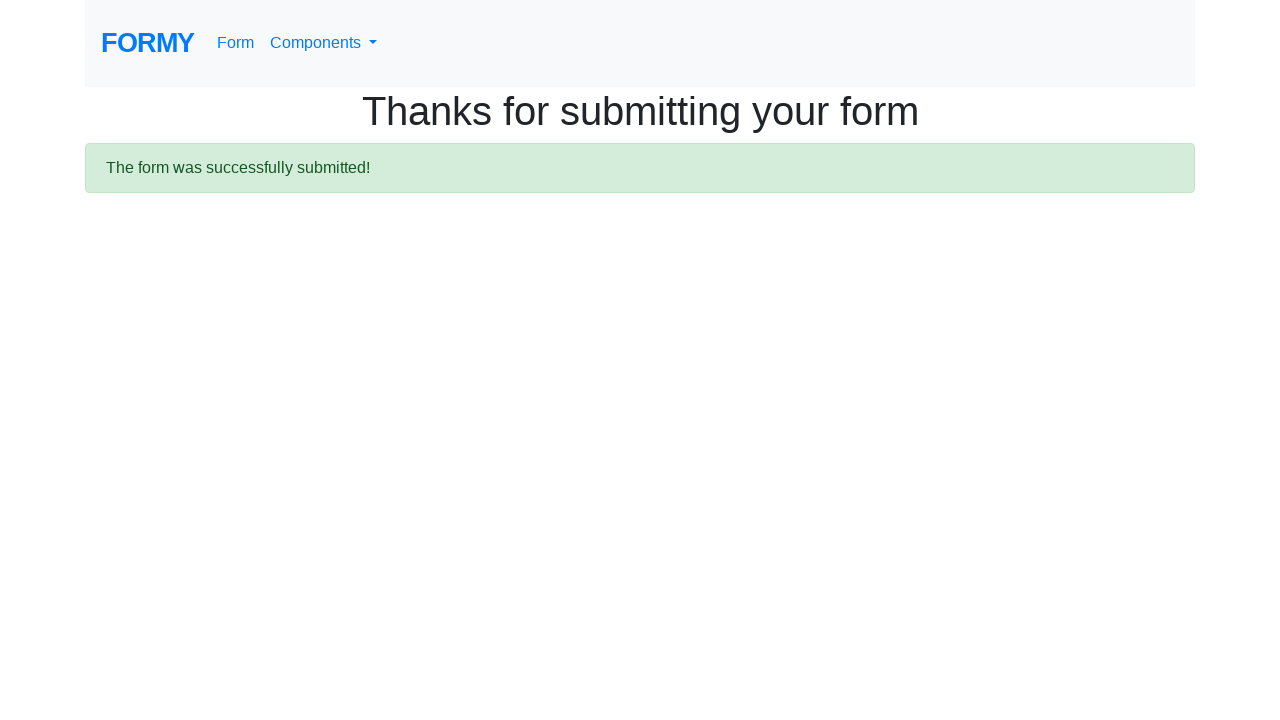